Clicks on the Contact link to navigate to the contact page

Starting URL: https://www.your-campus.com/

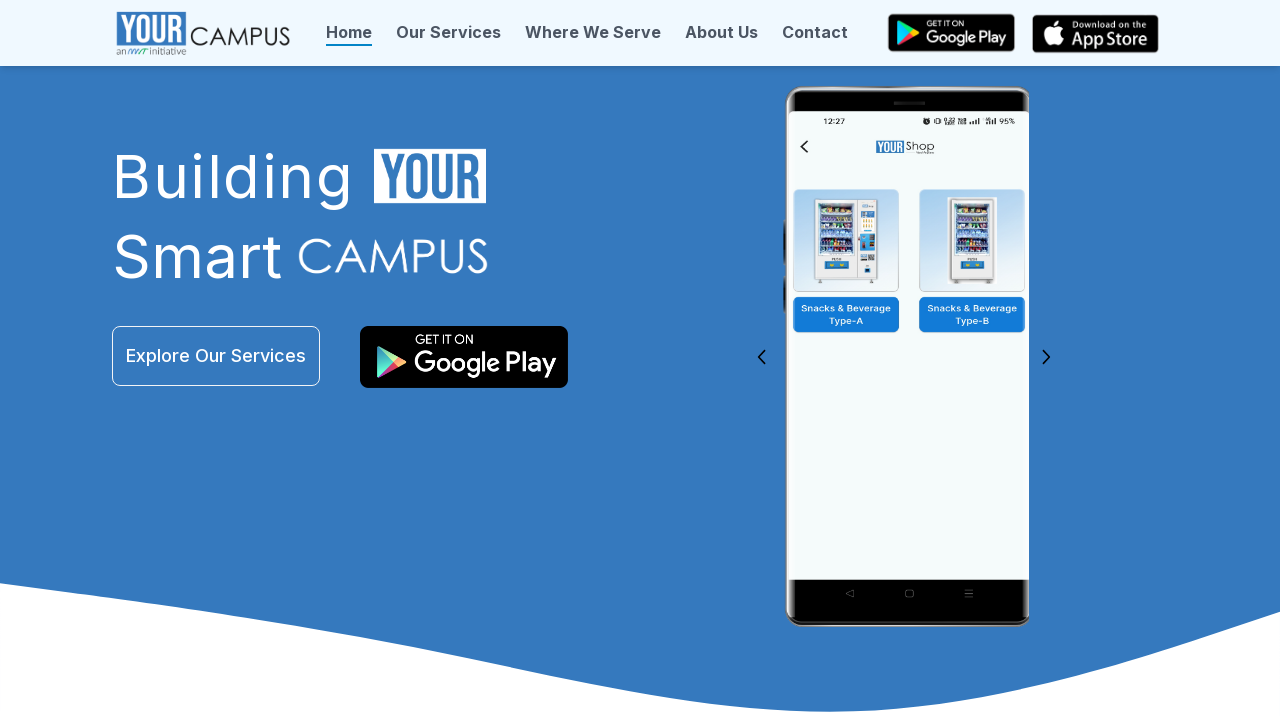

Navigated to https://www.your-campus.com/
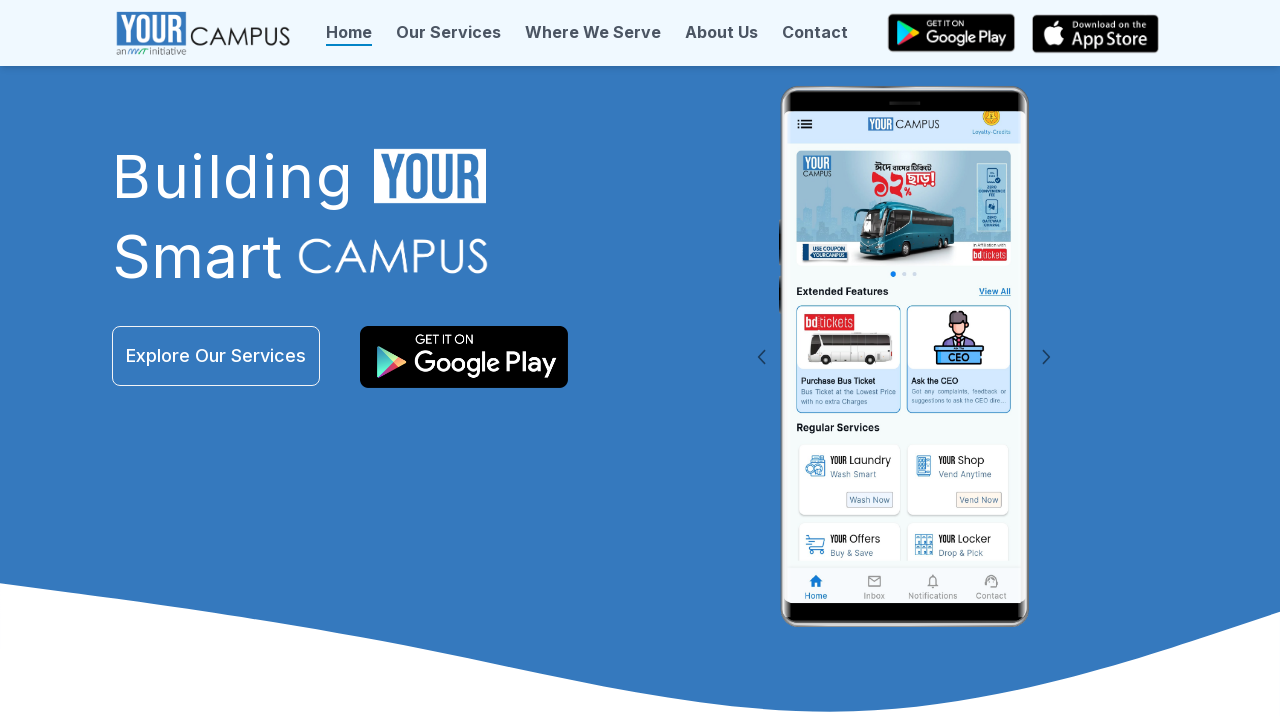

Clicked on the Contact link to navigate to the contact page at (815, 32) on text=Contact
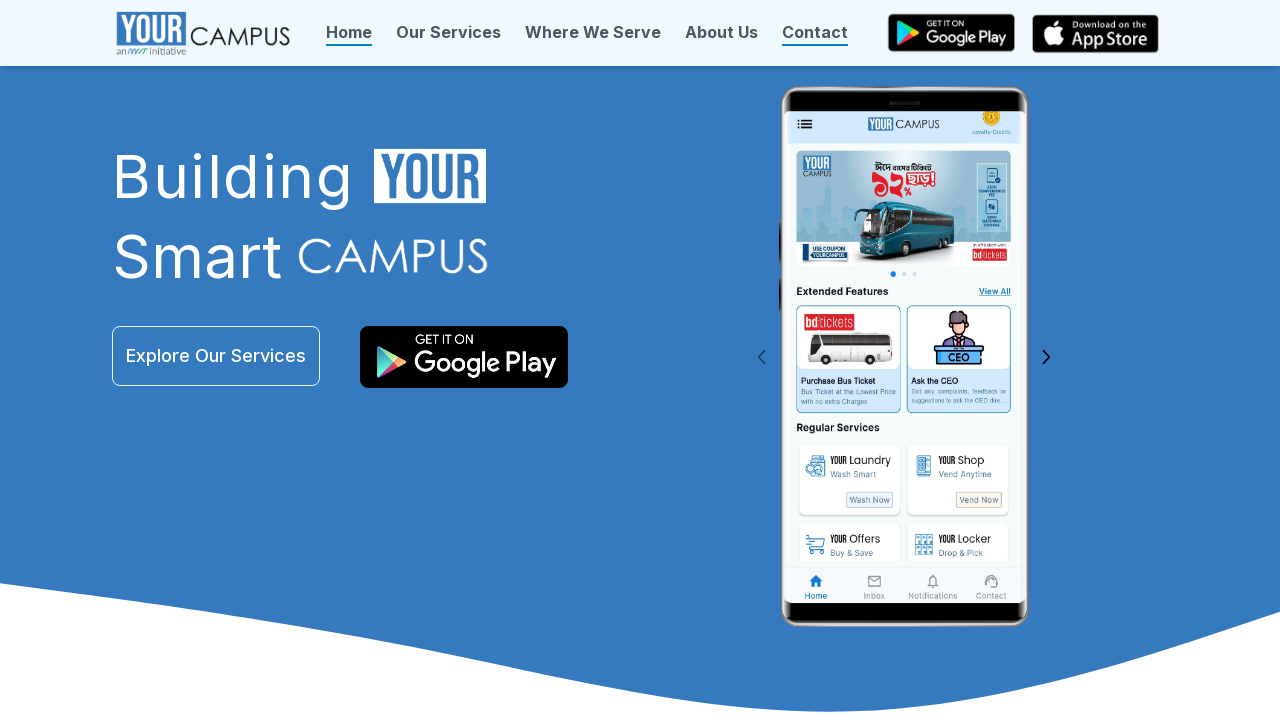

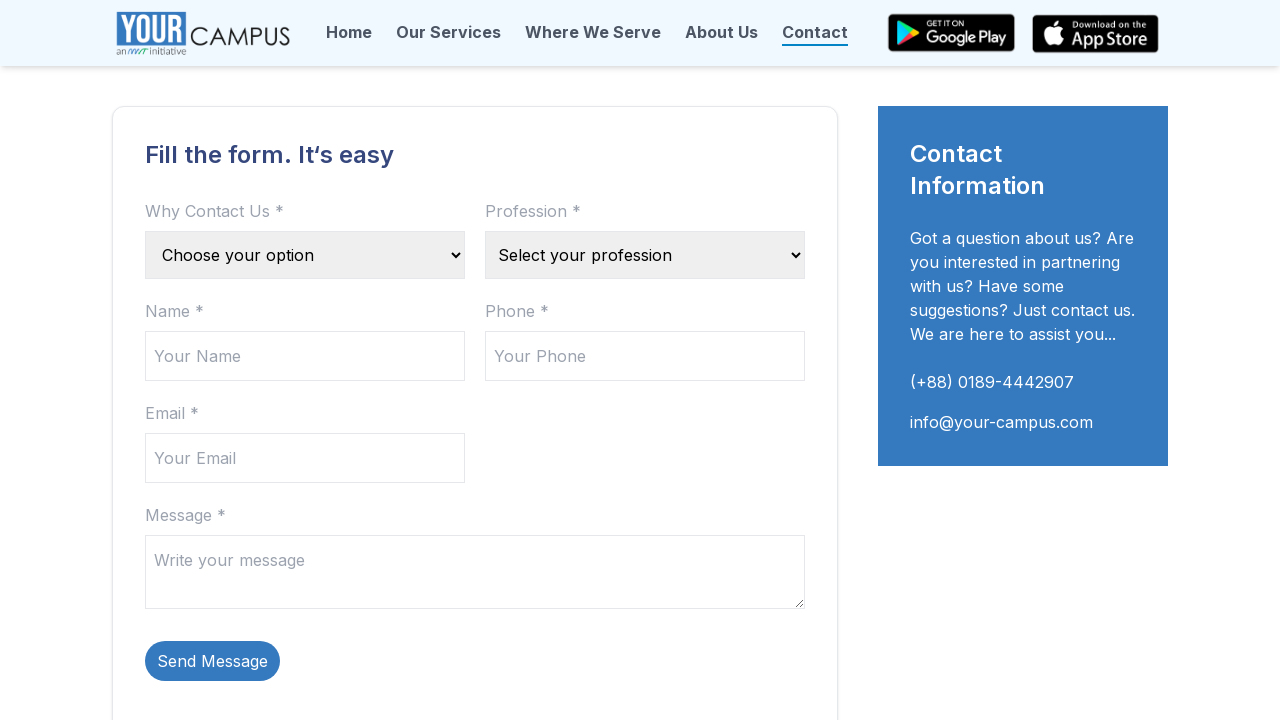